Tests drag and drop functionality by dragging a draggable element and dropping it onto a droppable target area

Starting URL: https://jqueryui.com/droppable/

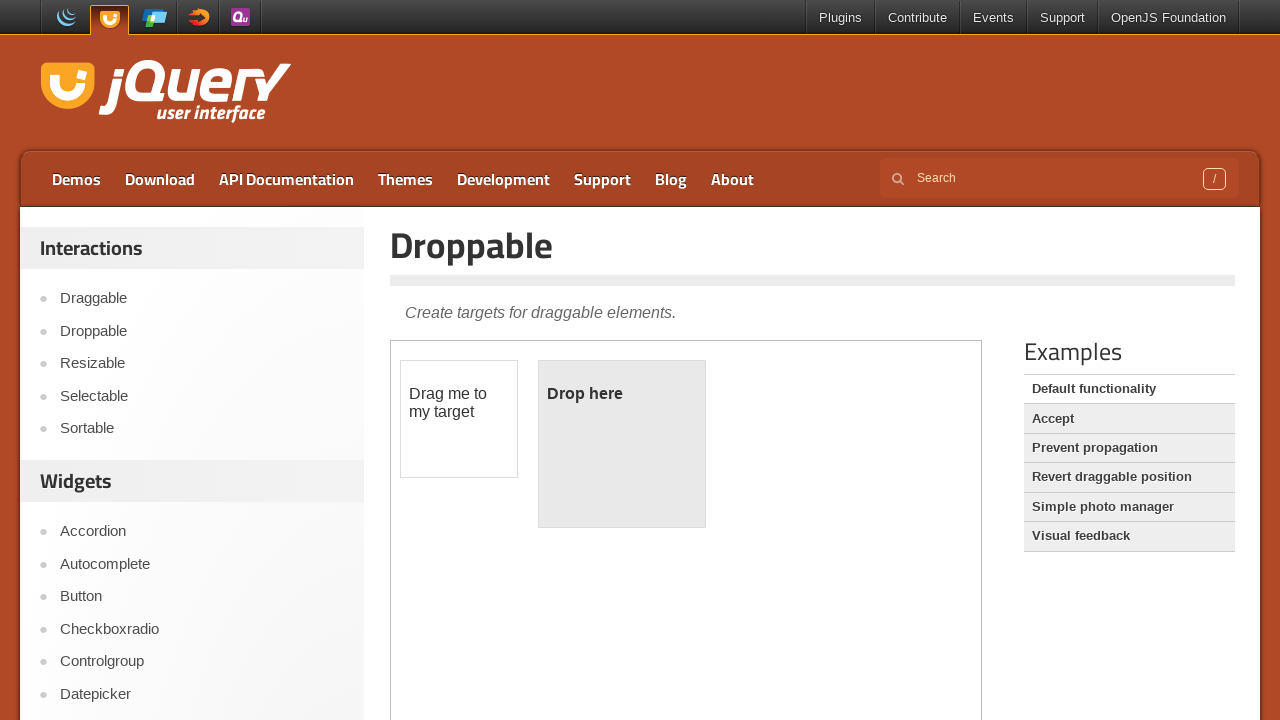

Located the iframe containing the drag and drop demo
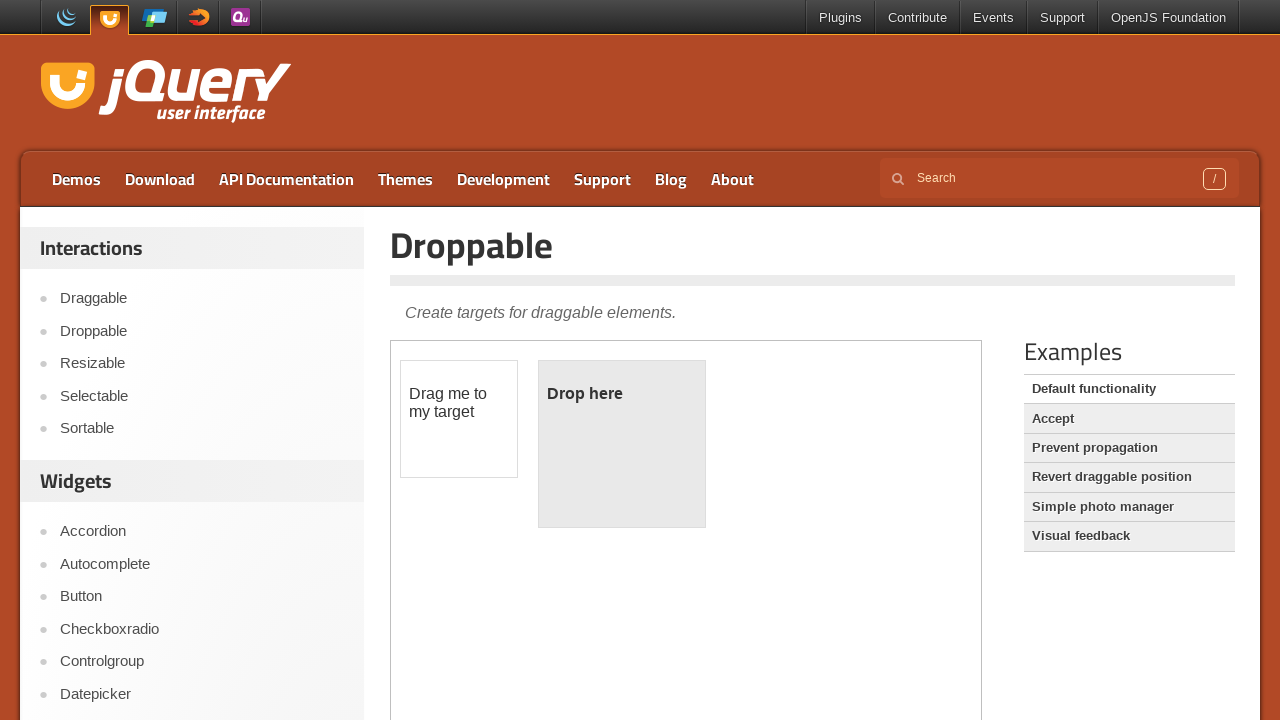

Located the draggable element
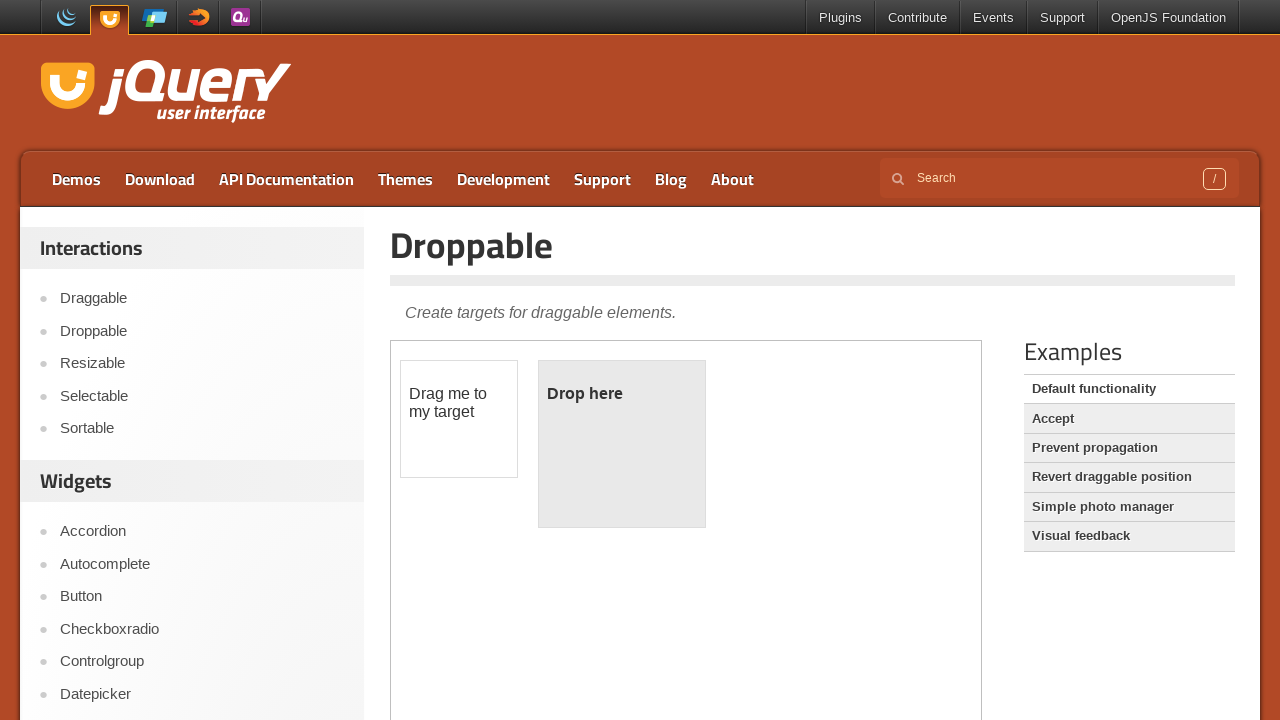

Located the droppable target area
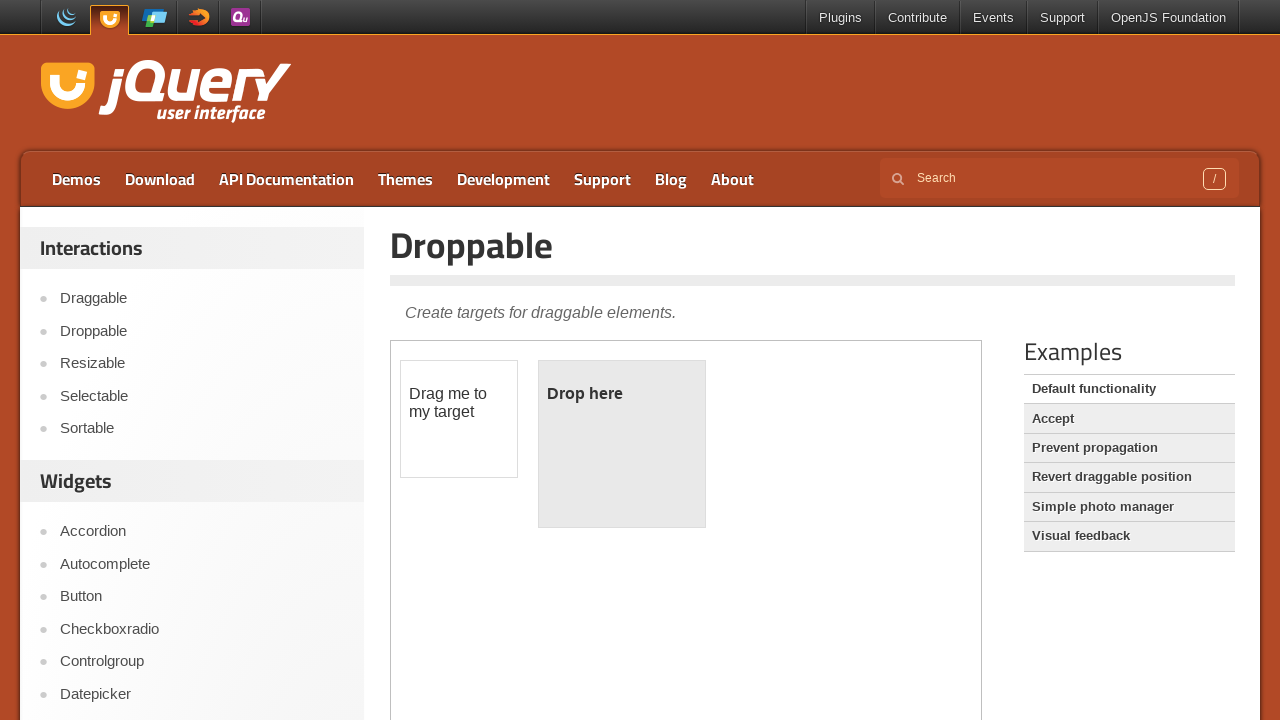

Dragged the draggable element and dropped it onto the droppable target area at (622, 444)
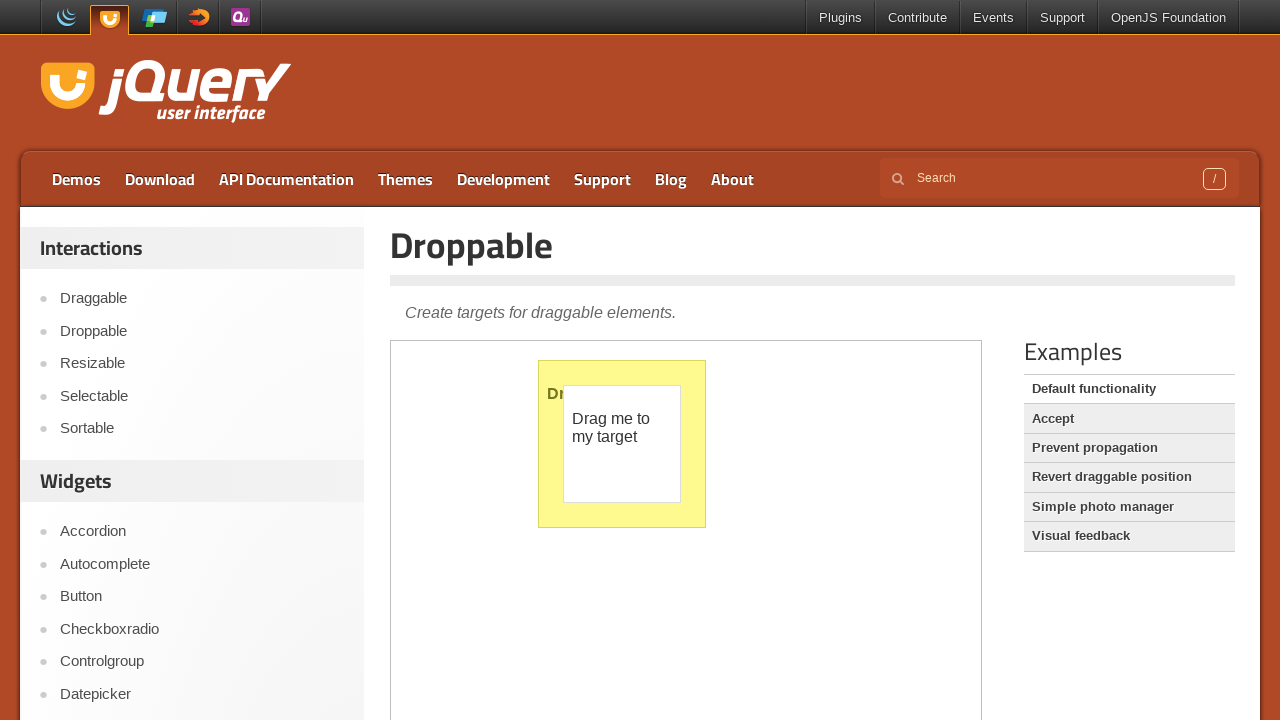

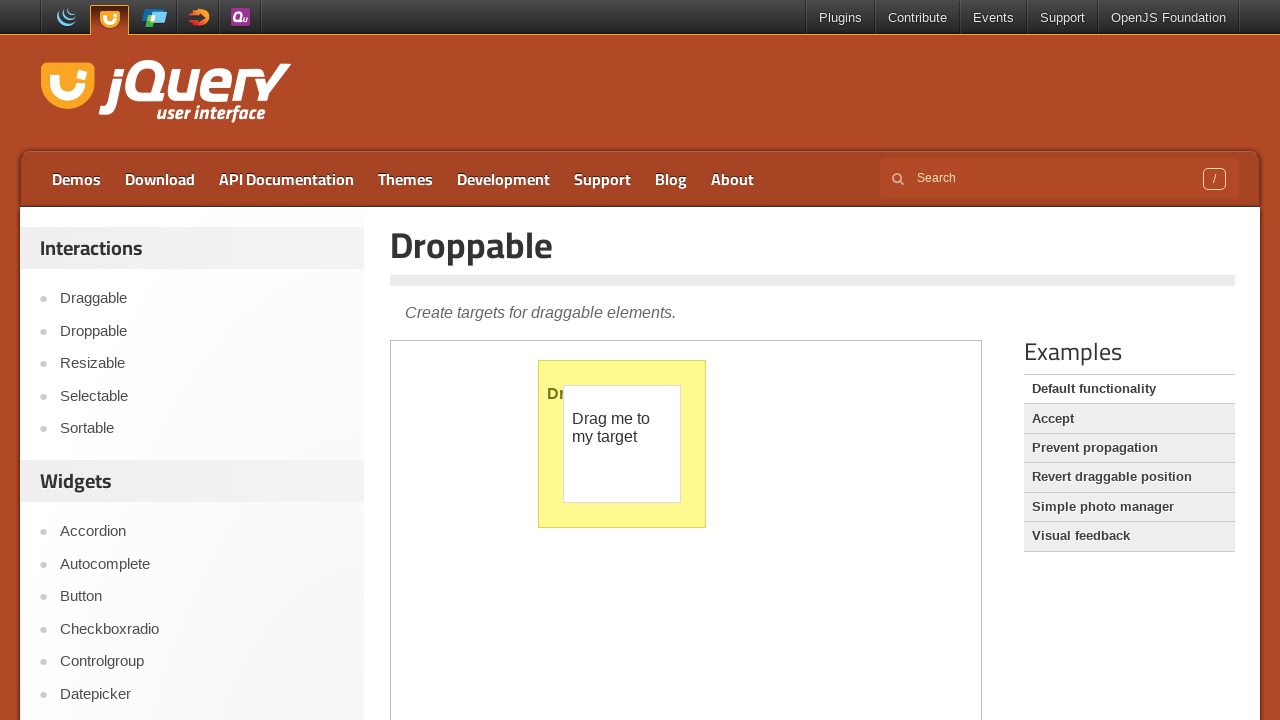